Navigates to the Selenium official website, retrieves the body text content, and maximizes the browser window to verify the homepage loads correctly.

Starting URL: https://selenium.dev/

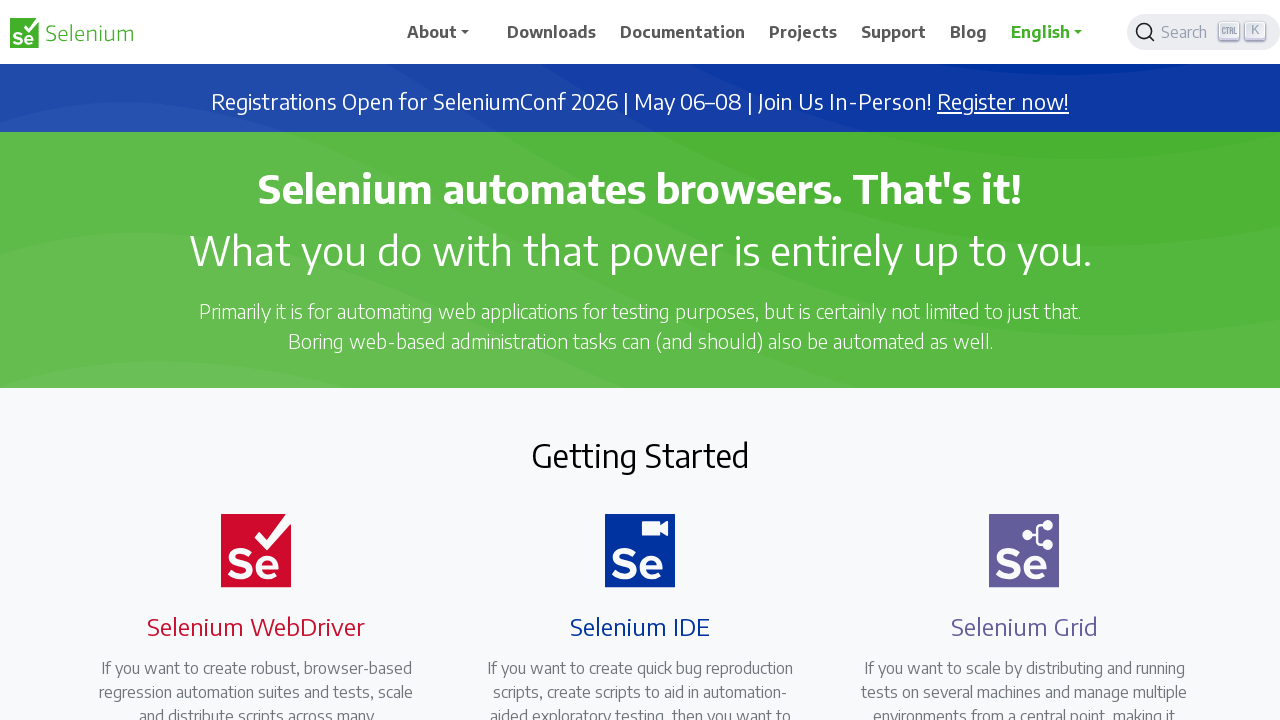

Page loaded with domcontentloaded state
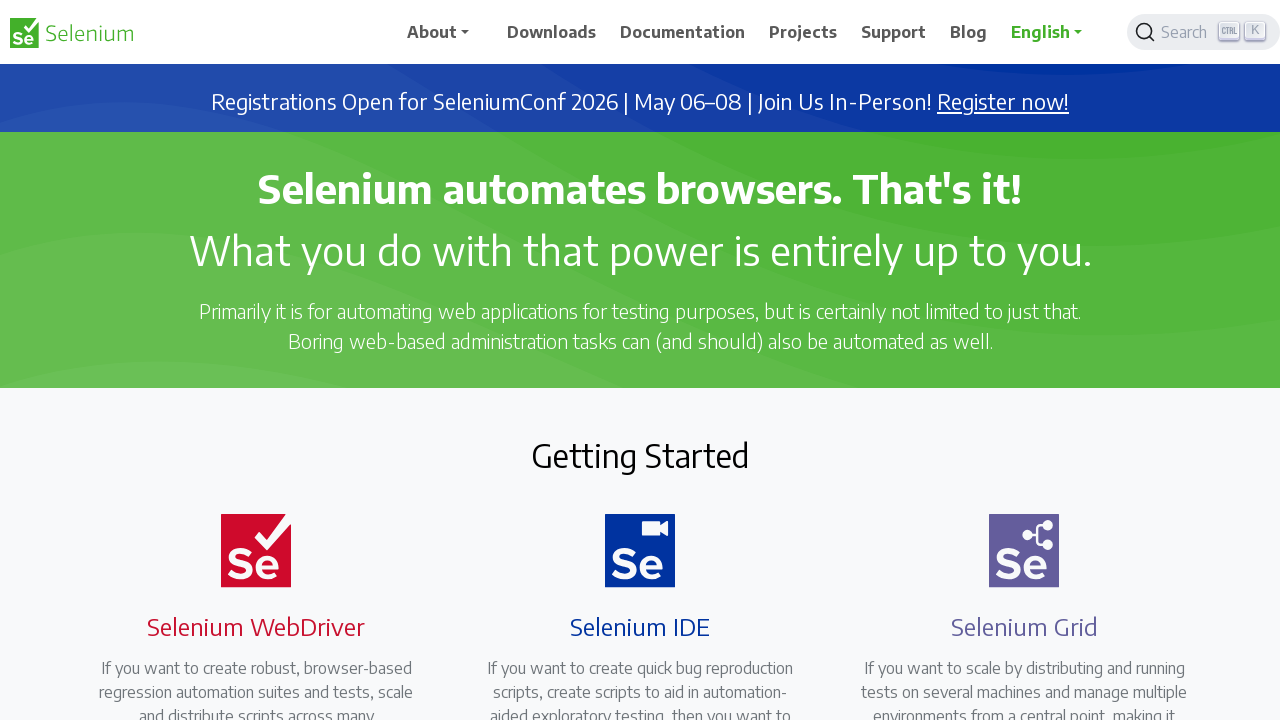

Body element is present and visible
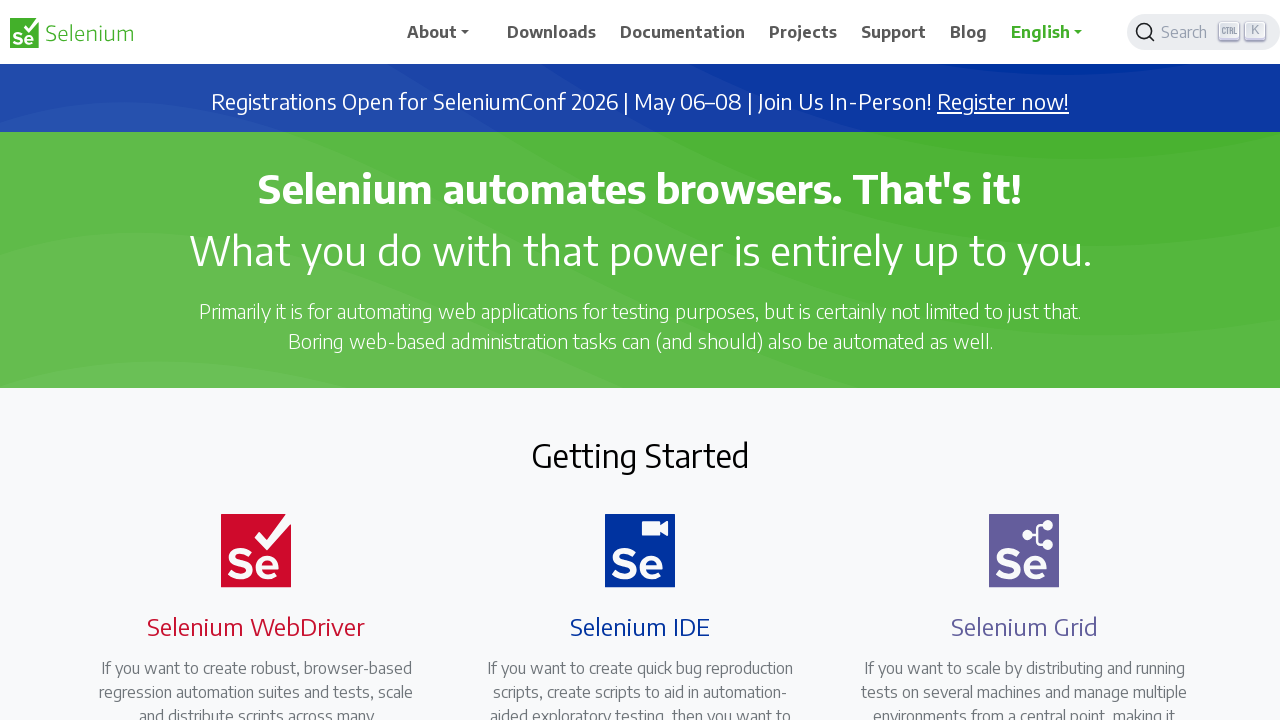

Retrieved body text content, length: 3033
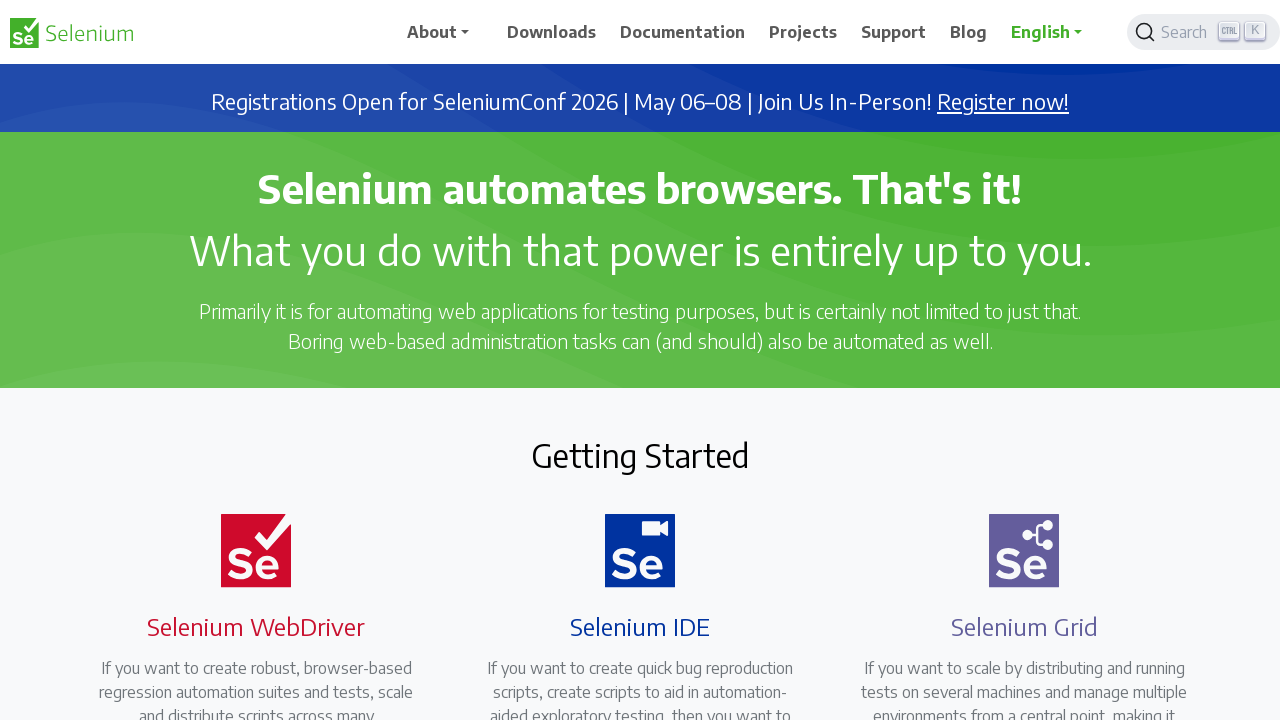

Viewport maximized to 1920x1080
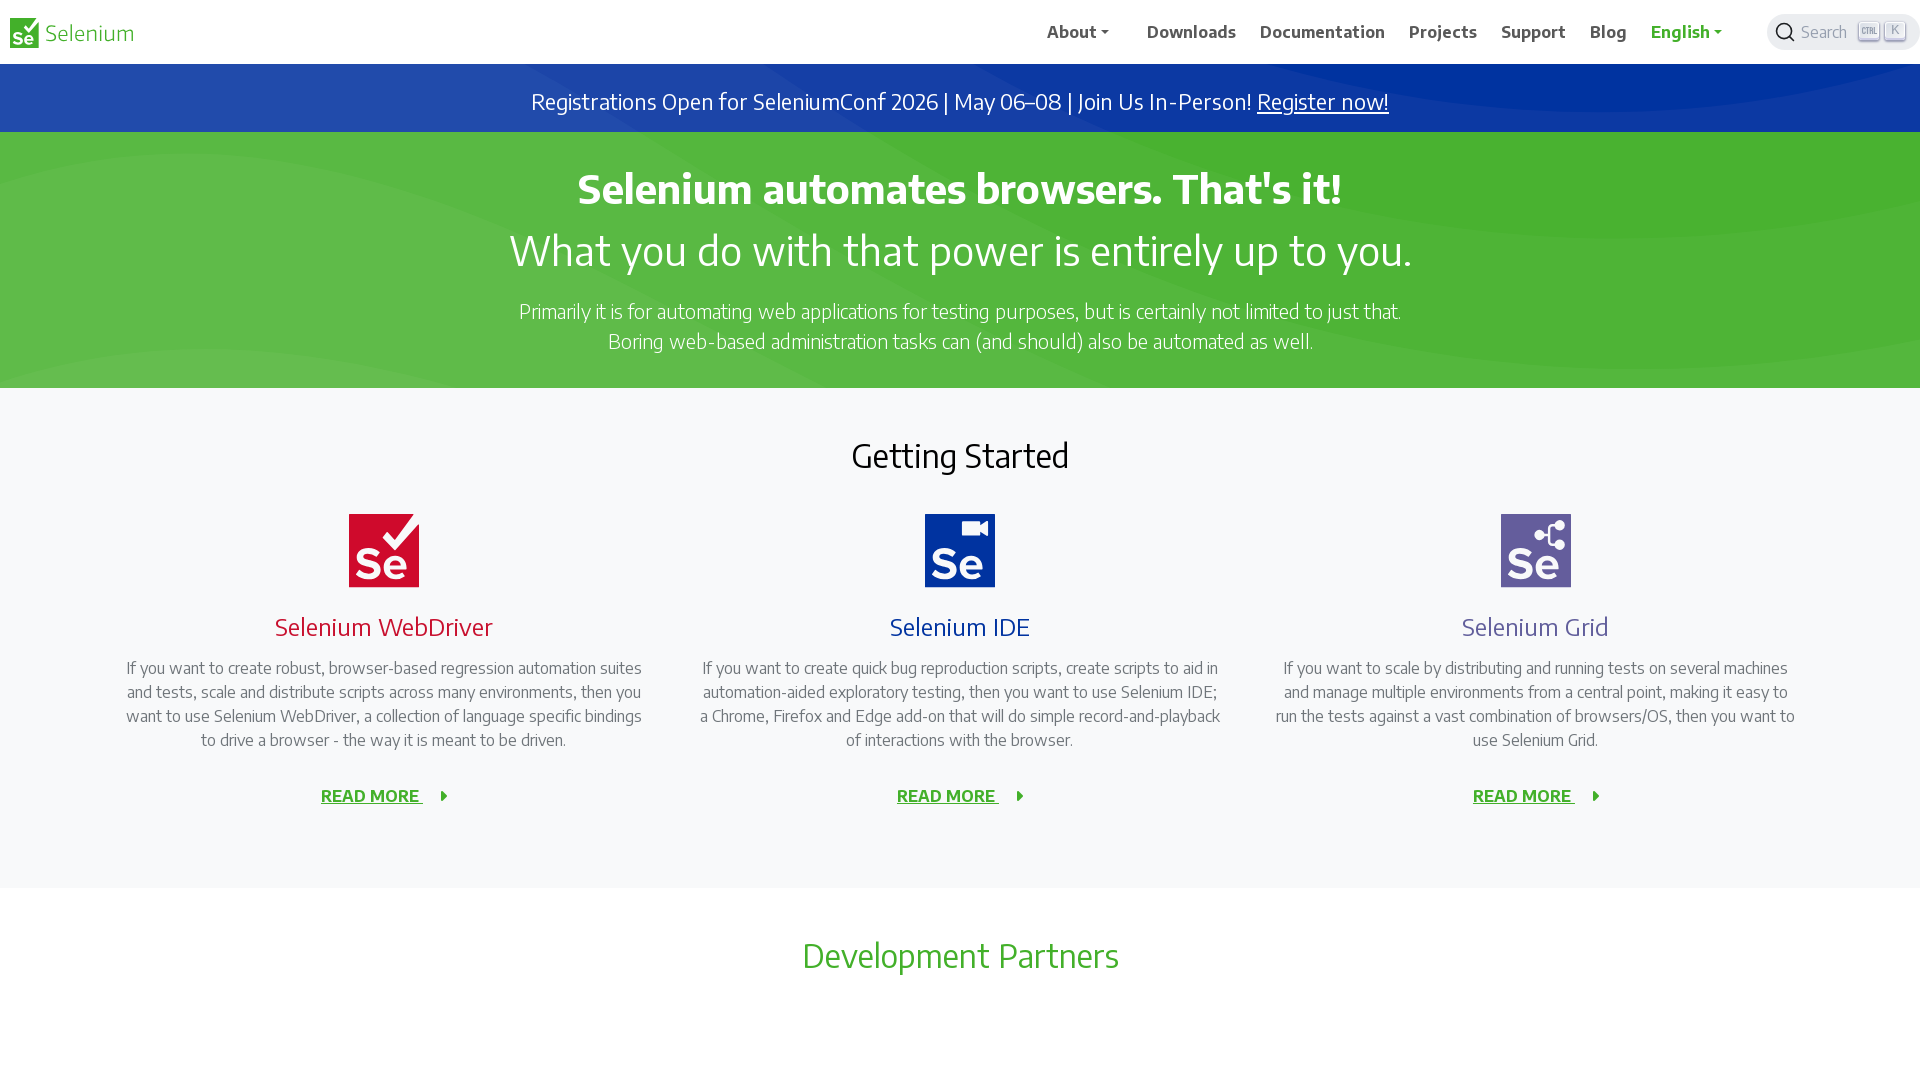

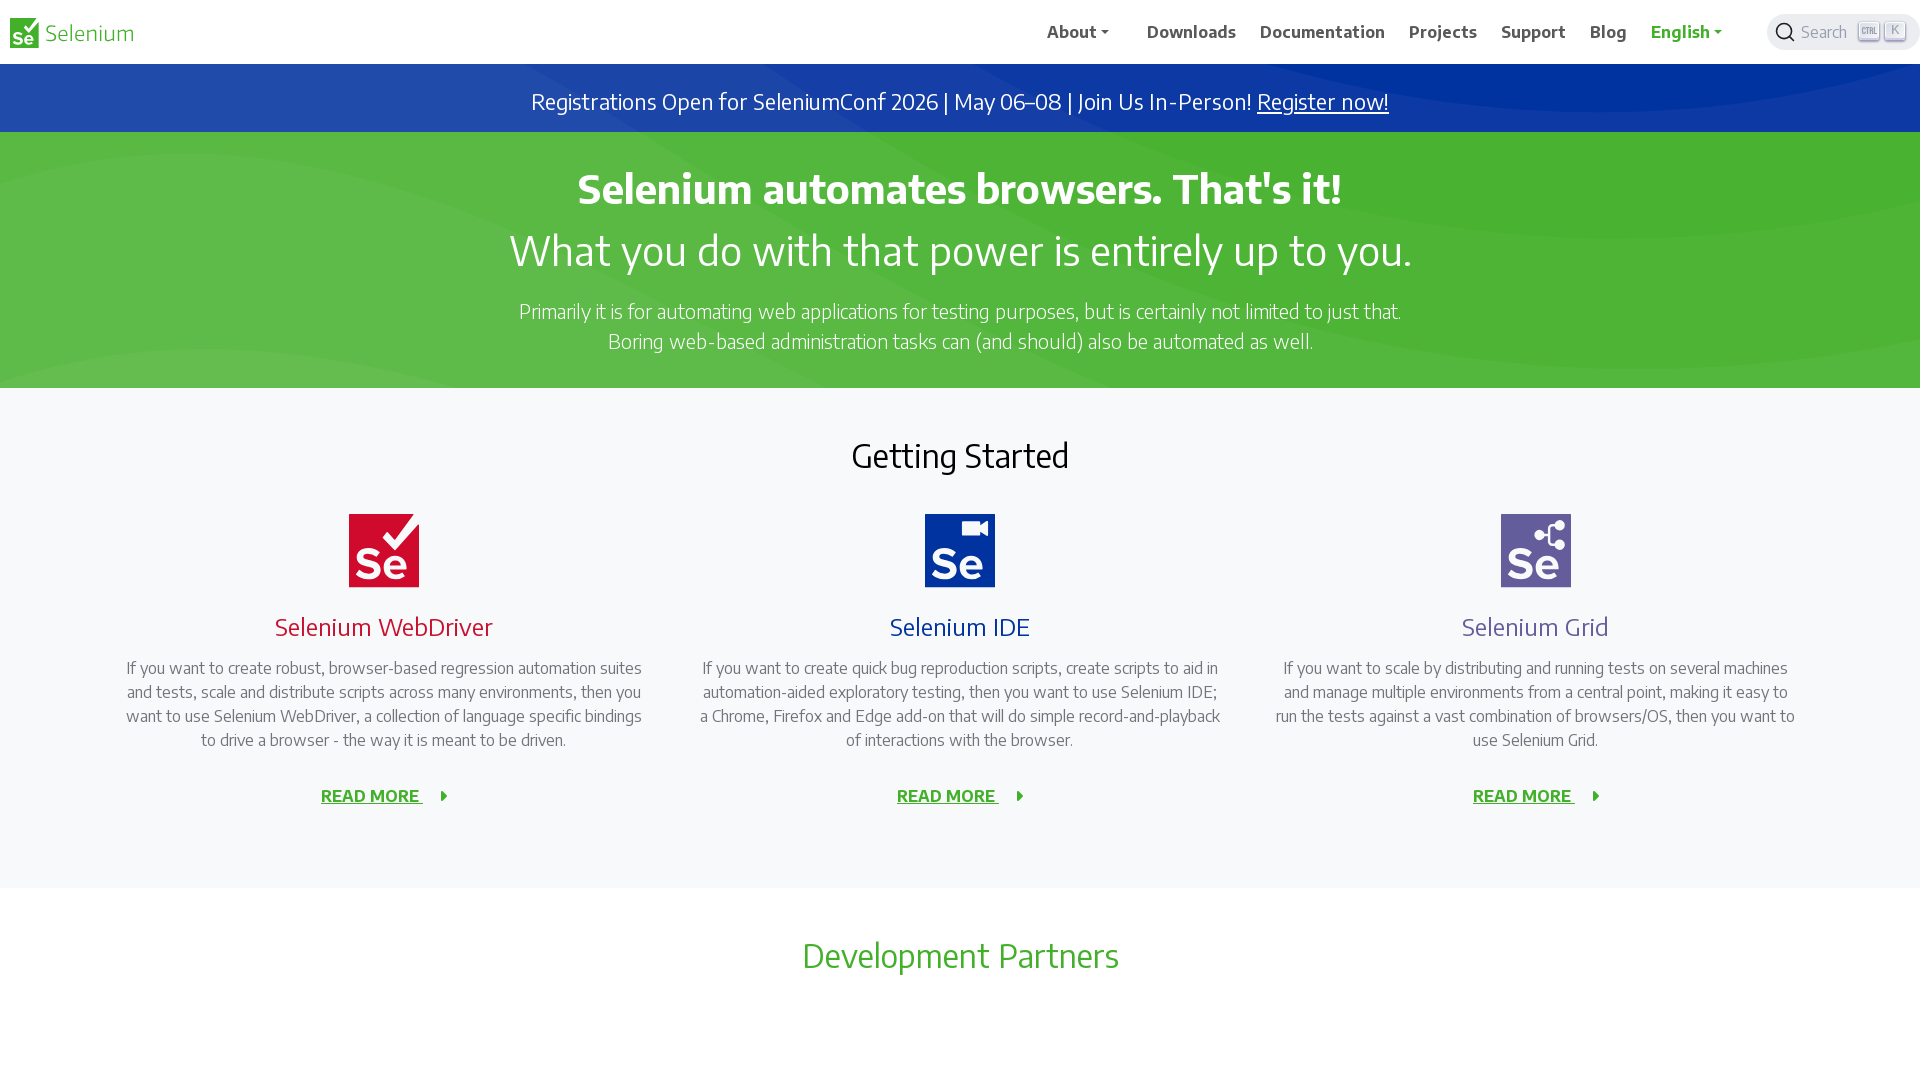